Tests an e-commerce flow by adding specific items to cart, proceeding to checkout, and applying a promo code

Starting URL: https://rahulshettyacademy.com/seleniumPractise/#/

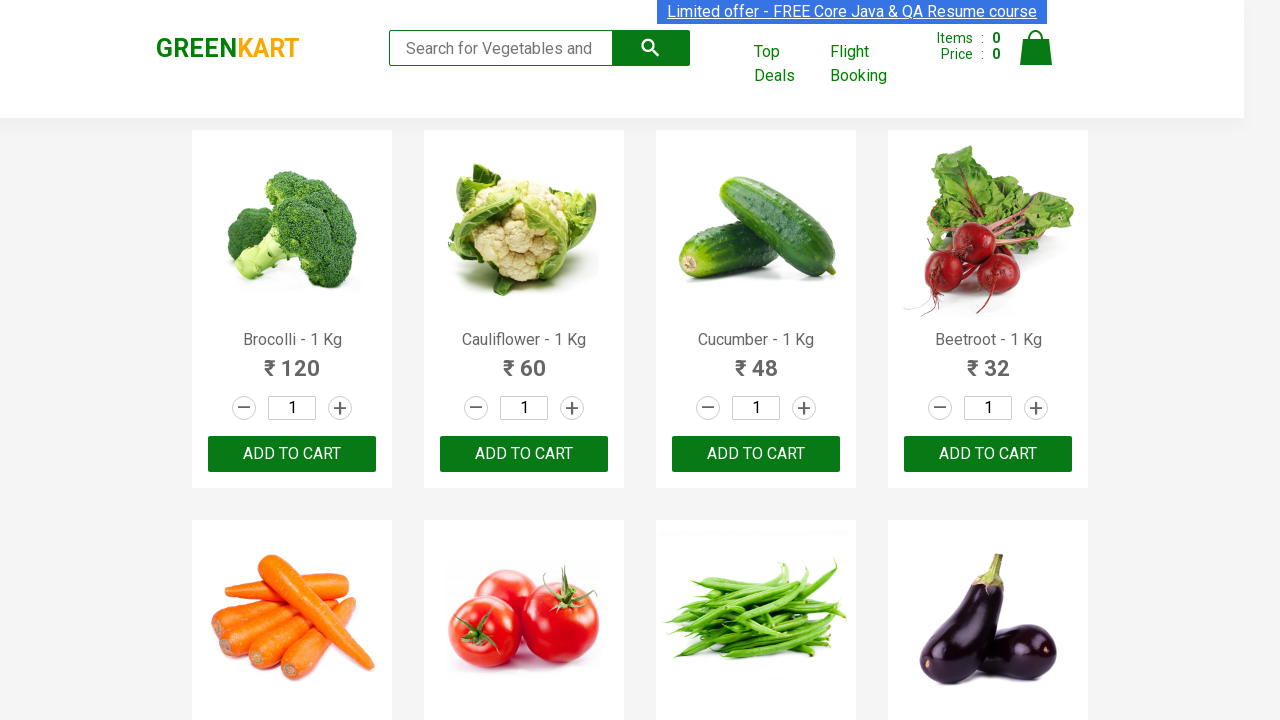

Waited for products to load
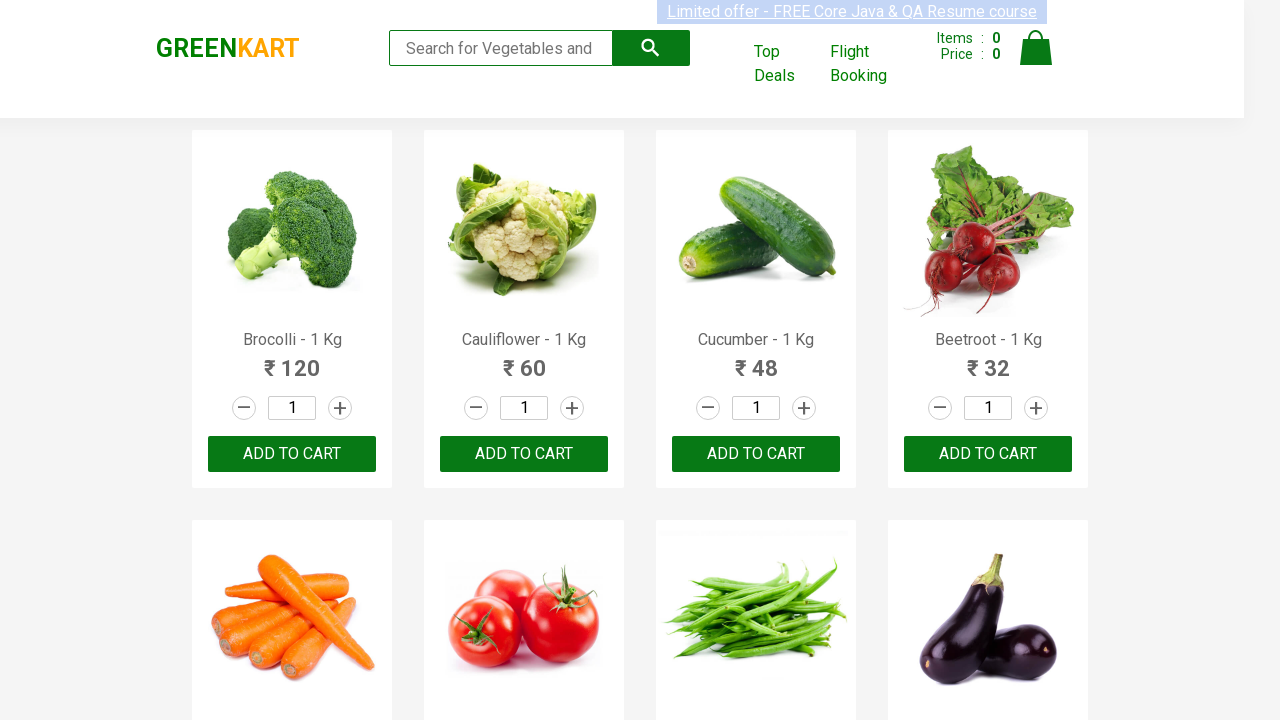

Retrieved all product names from the page
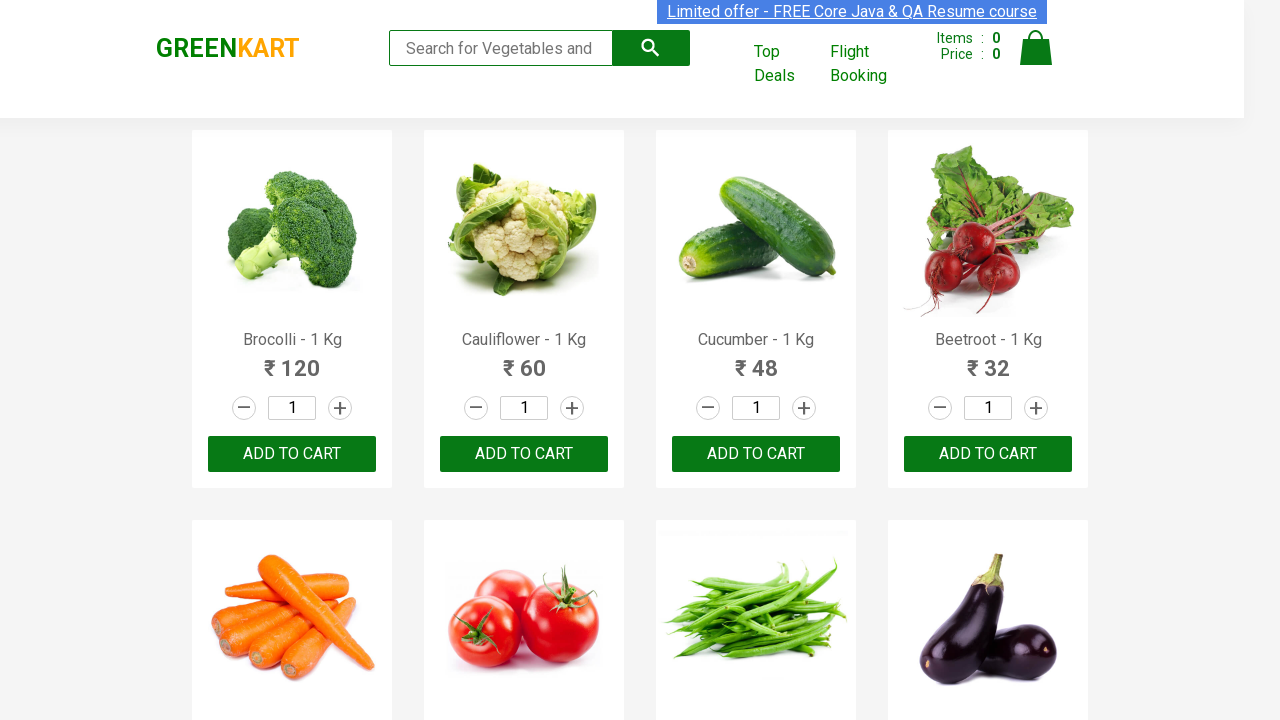

Added Brocolli to cart at (292, 454) on div.product-action button >> nth=0
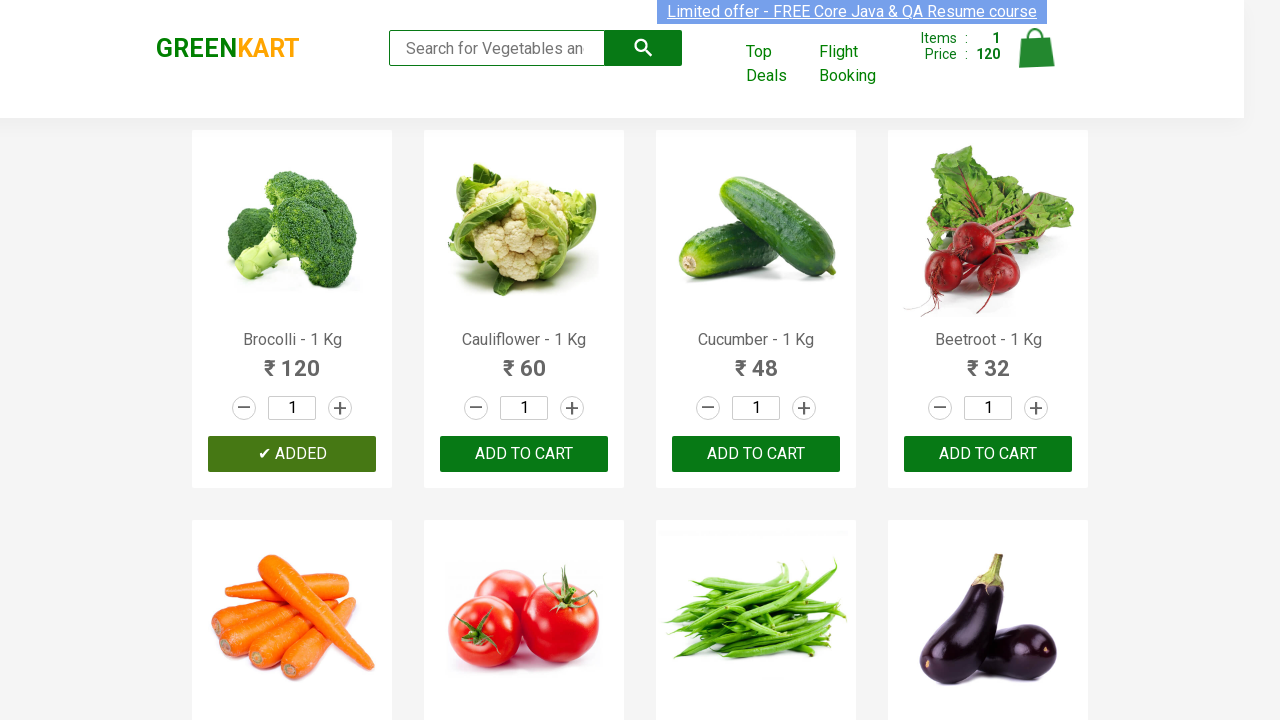

Added Cucumber to cart at (756, 454) on div.product-action button >> nth=2
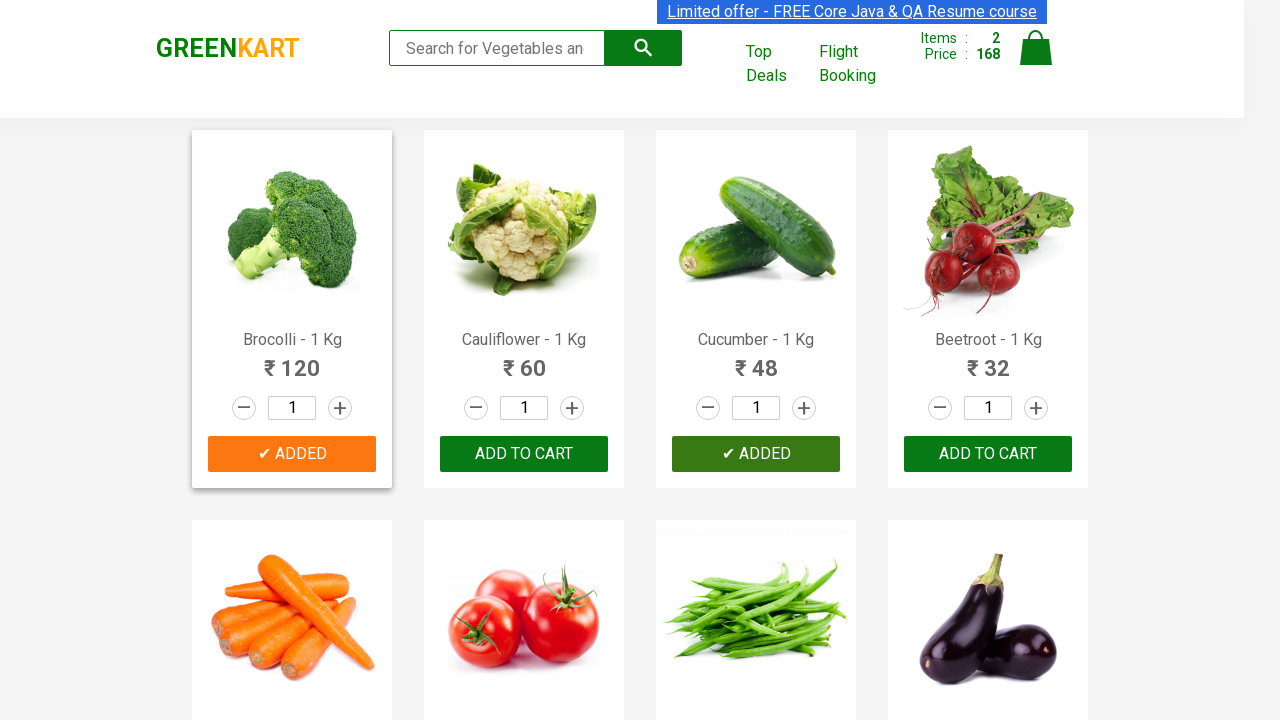

Added Beetroot to cart at (988, 454) on div.product-action button >> nth=3
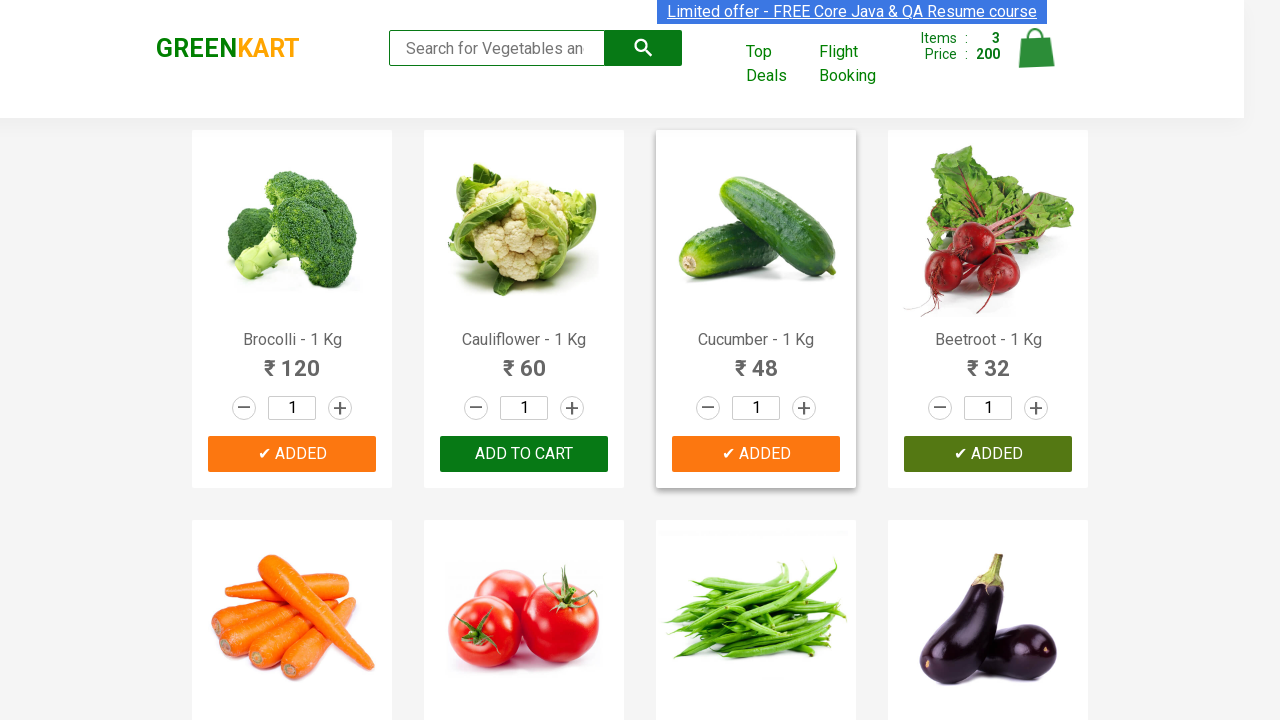

Clicked on cart icon to view cart at (1036, 48) on img[alt='Cart']
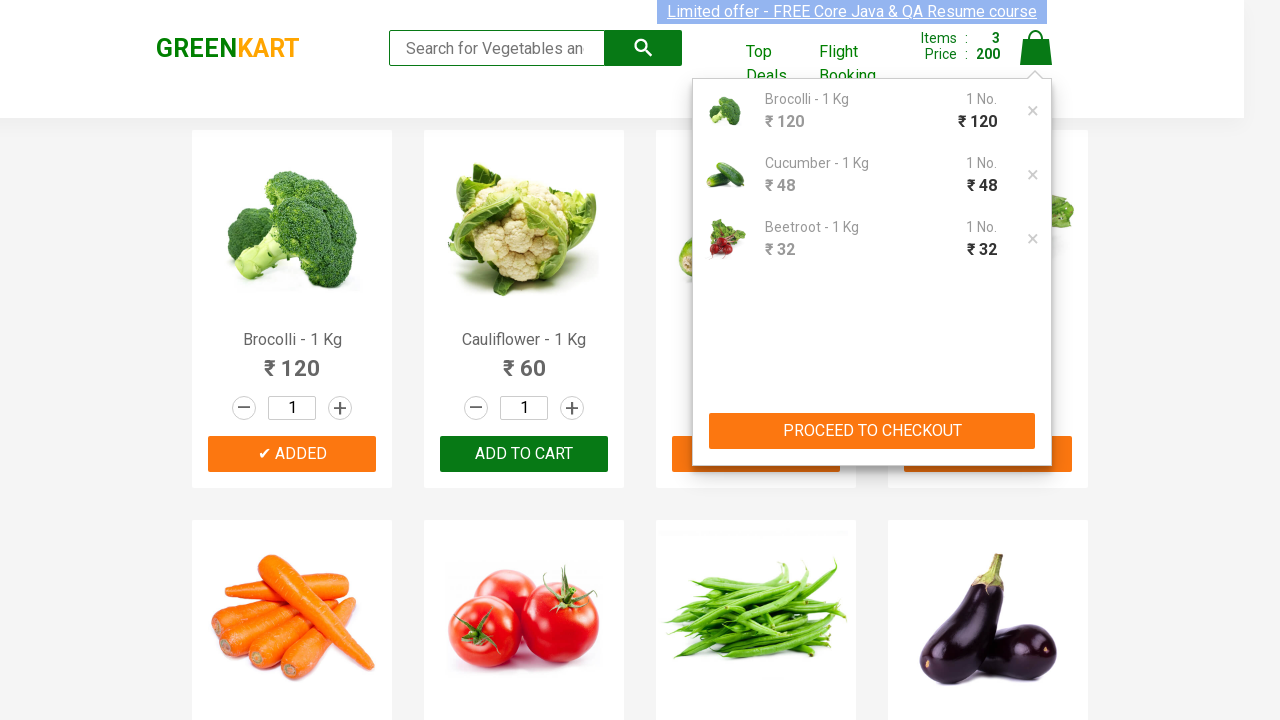

Clicked PROCEED TO CHECKOUT button at (872, 431) on xpath=//button[contains(text(),'PROCEED TO CHECKOUT')]
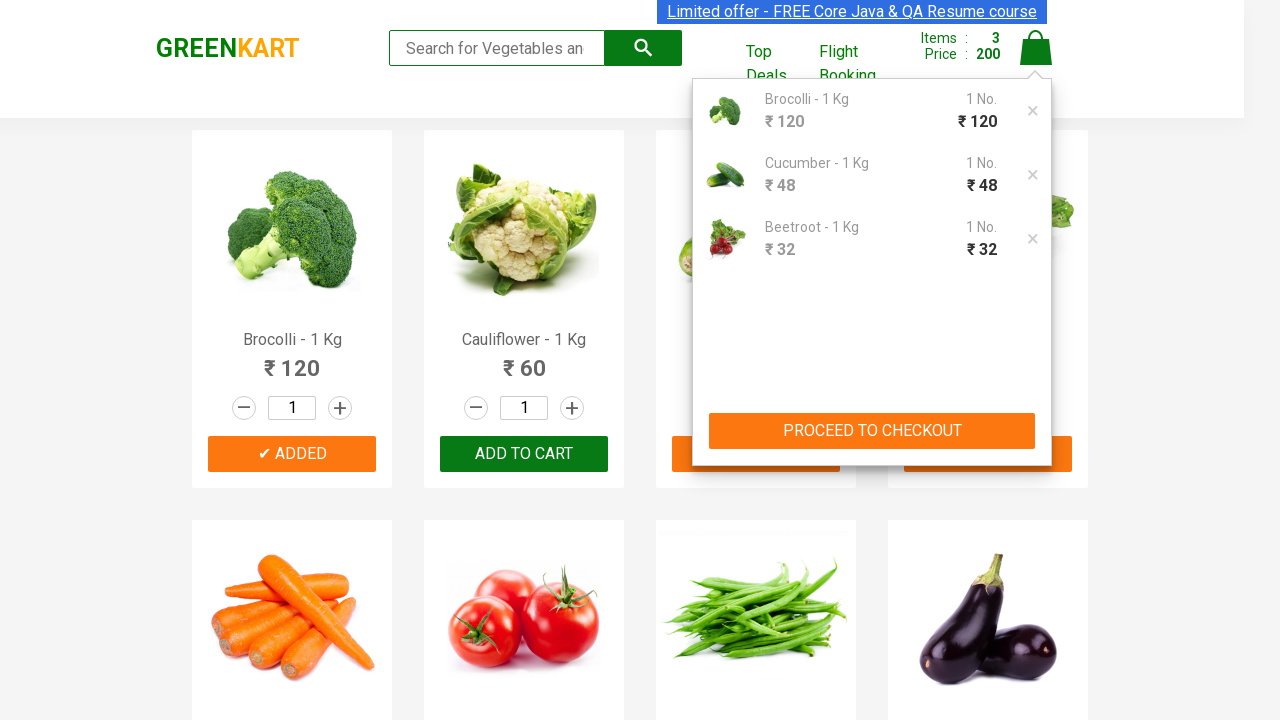

Entered promo code 'rahulshettyacademy' on input.promoCode
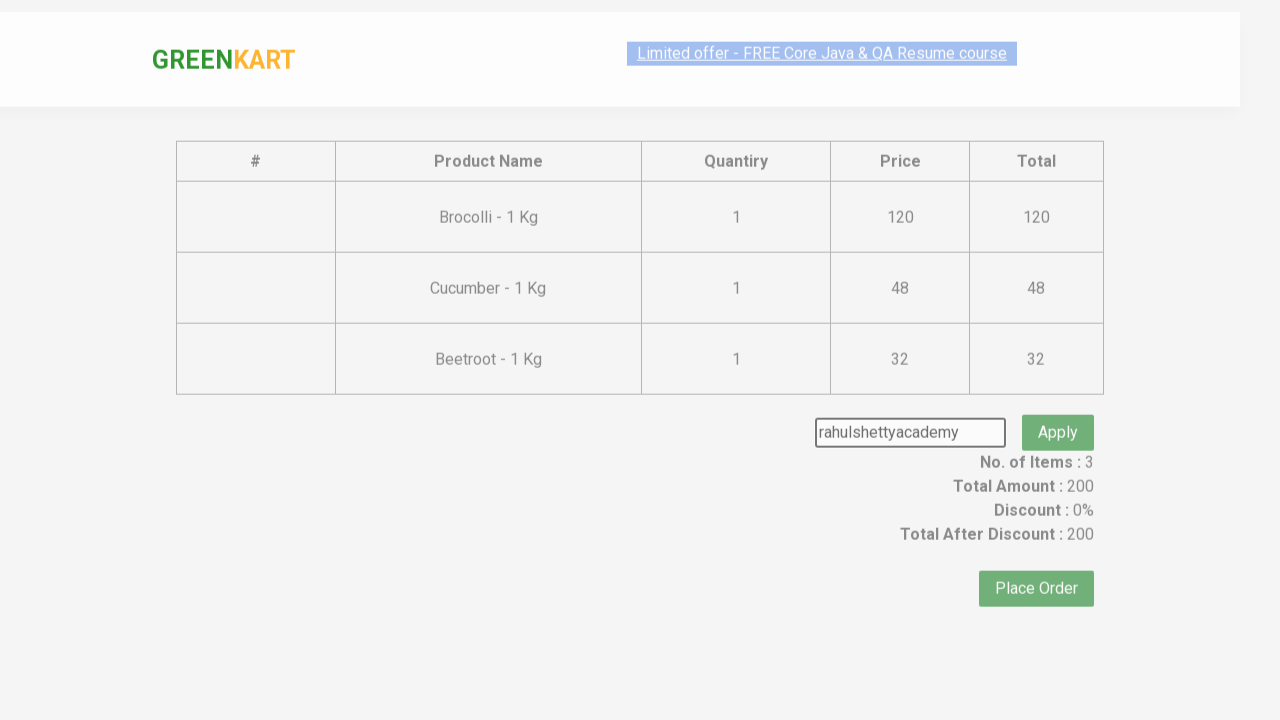

Clicked apply promo button at (1058, 406) on button.promoBtn
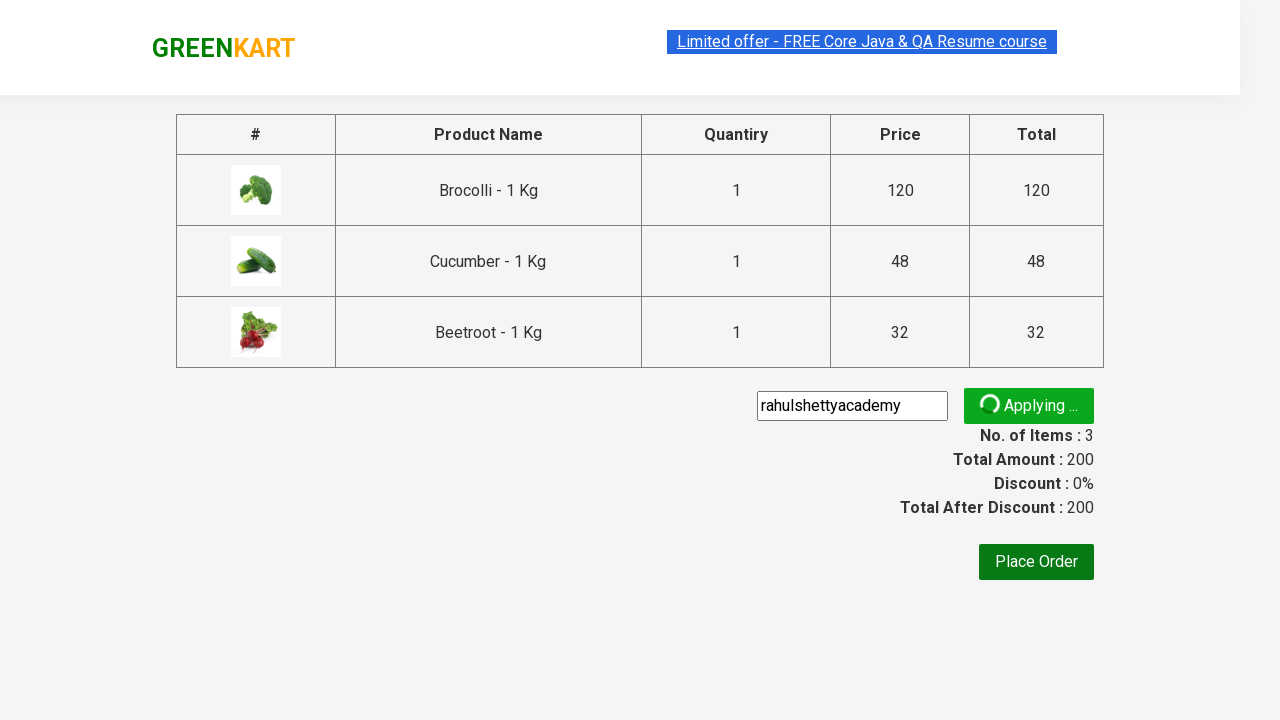

Promo code applied successfully
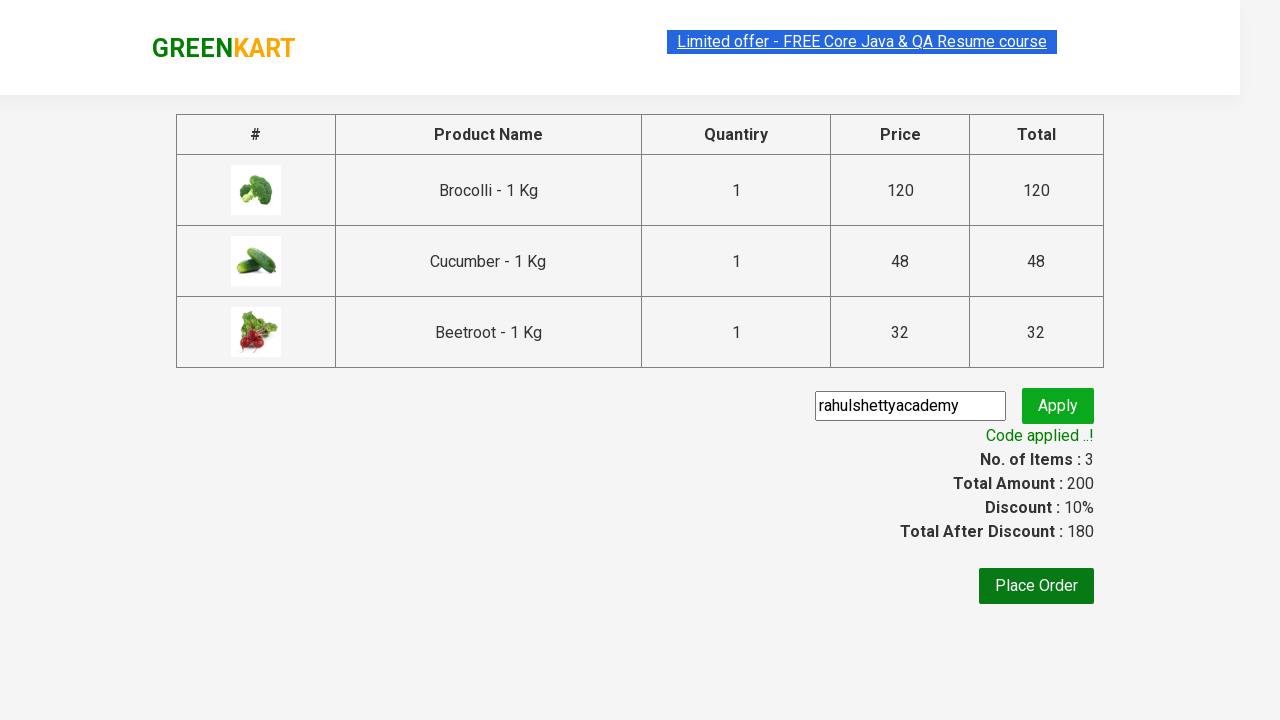

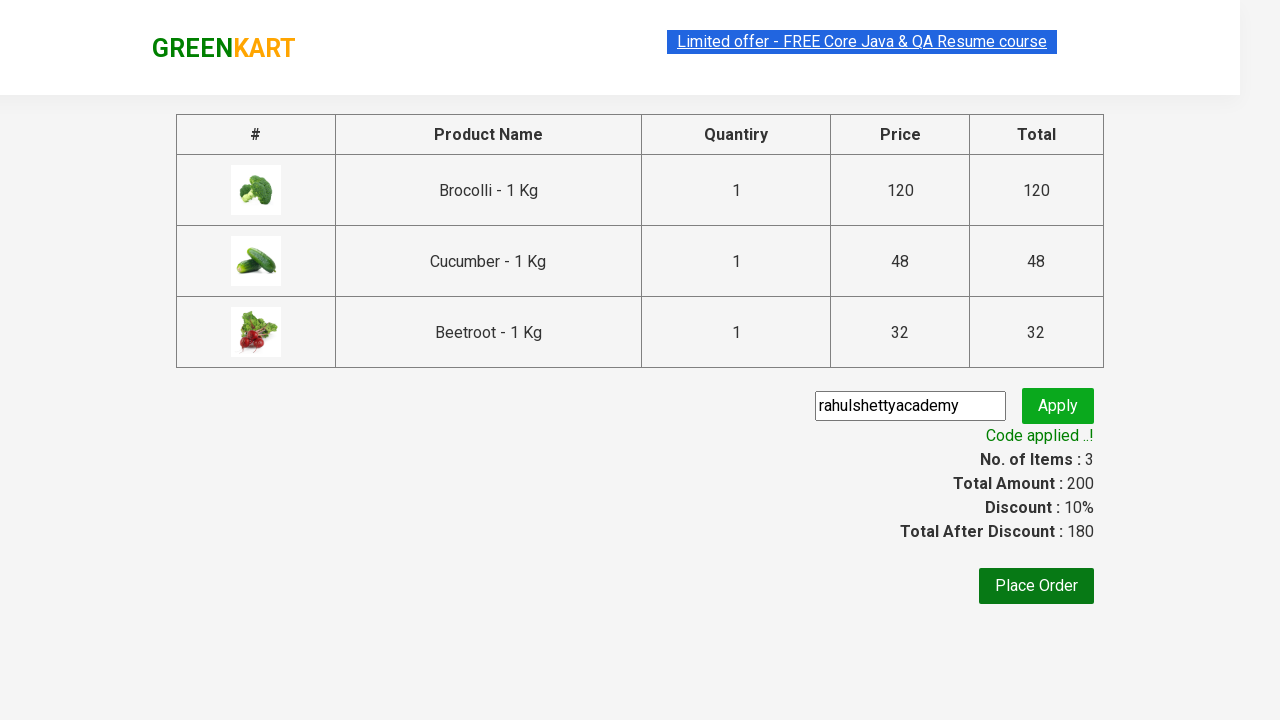